Tests clicking the left carousel navigation button on the homepage.

Starting URL: https://www.demoblaze.com/

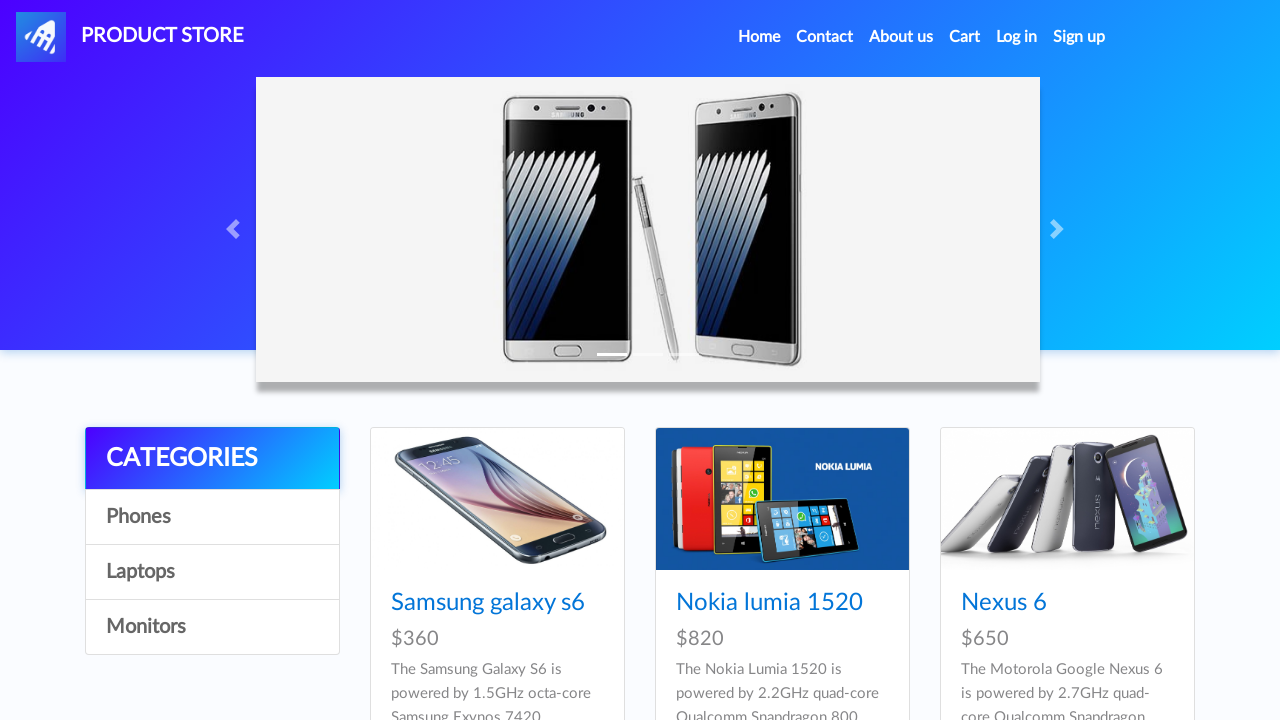

Clicked Home menu item at (759, 37) on xpath=//a[contains(text(),'Home')]
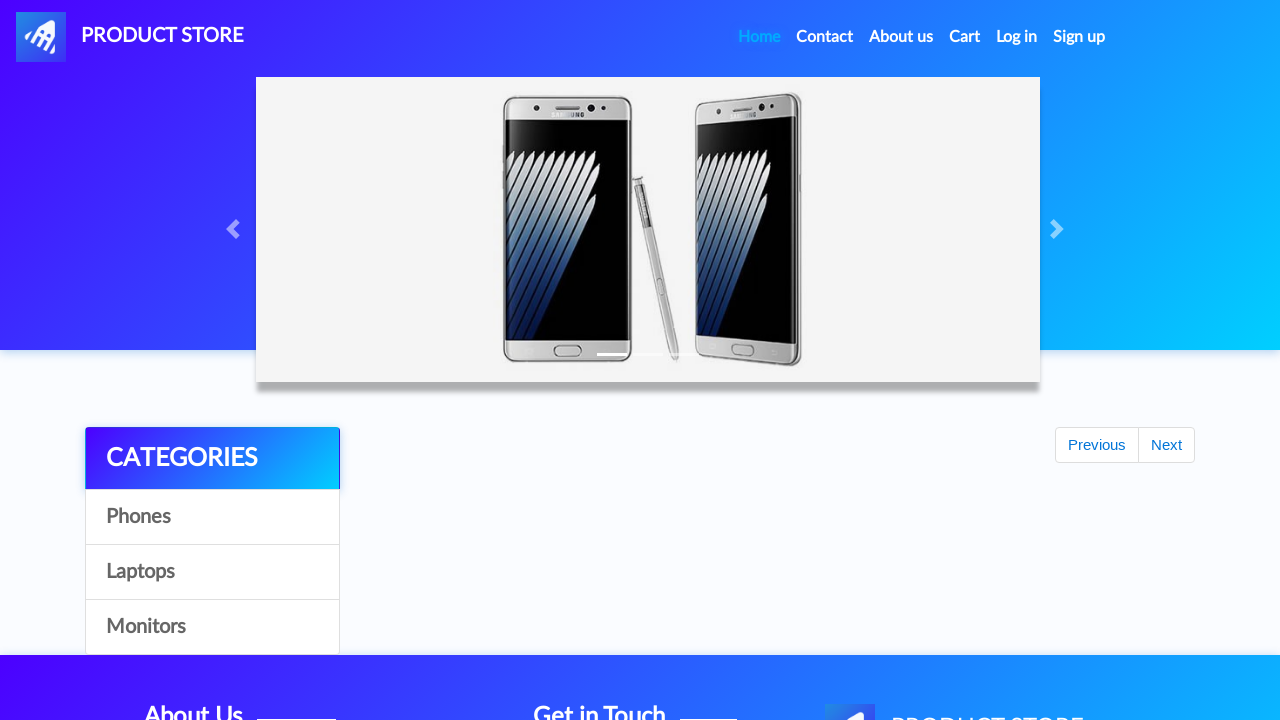

Clicked left carousel navigation button at (236, 229) on #carouselExampleIndicators .carousel-control-prev
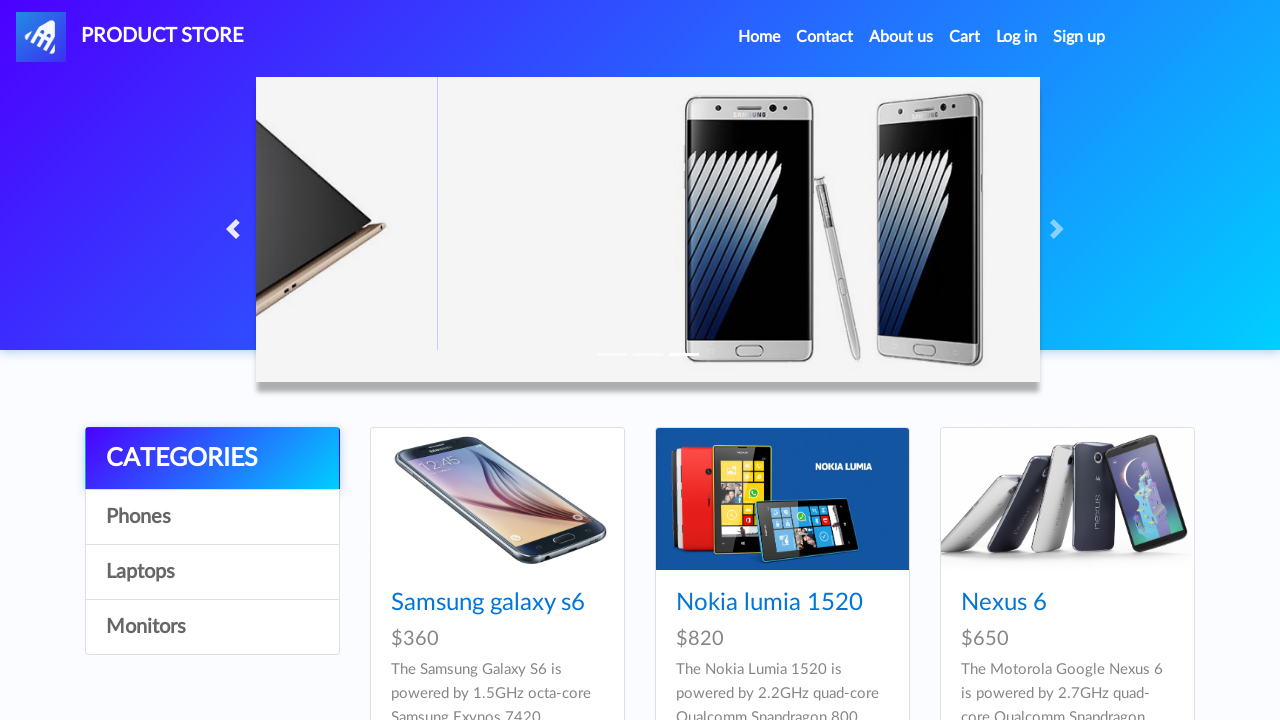

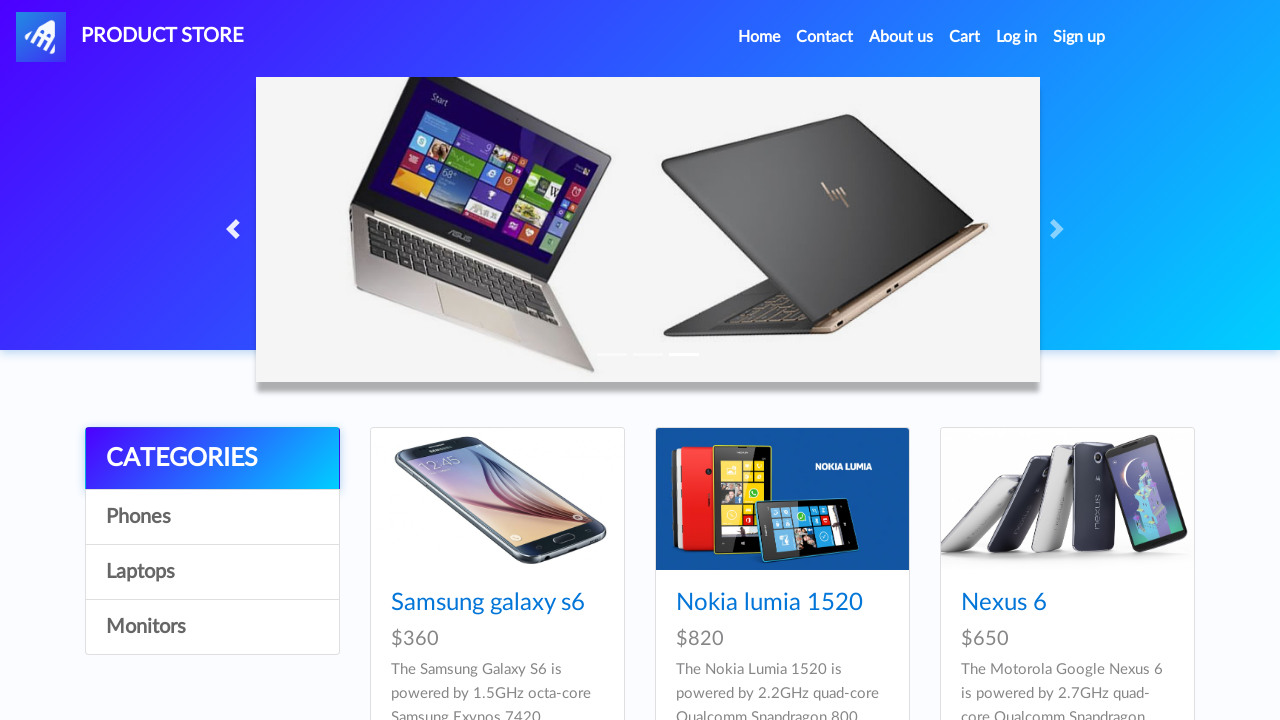